Selects Option 1 from dropdown menu using index selection method

Starting URL: https://the-internet.herokuapp.com/dropdown

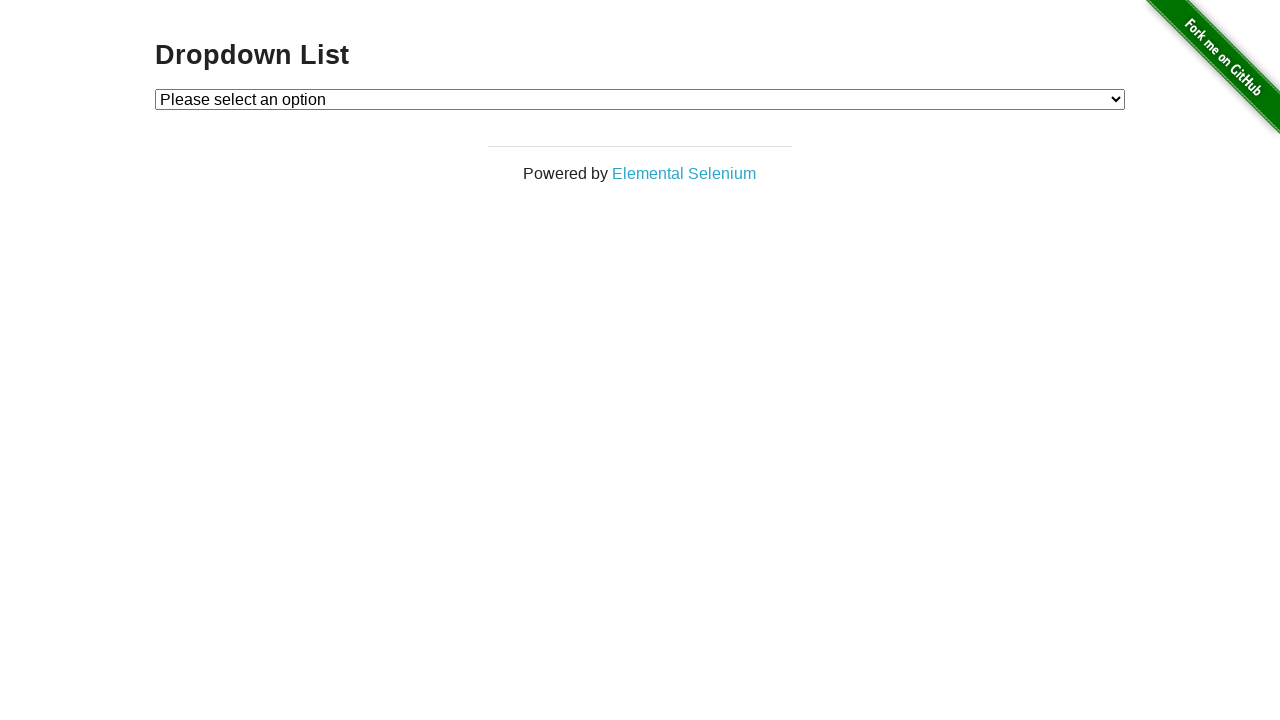

Navigated to dropdown menu page
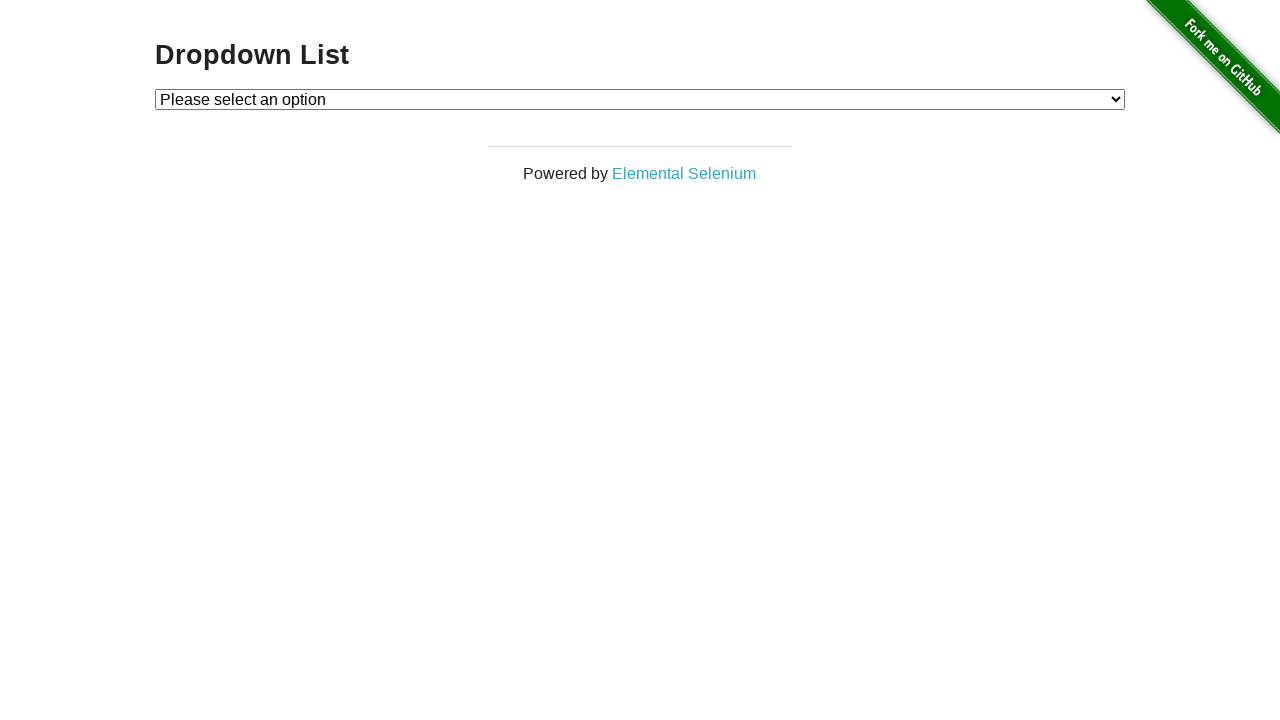

Located dropdown menu element
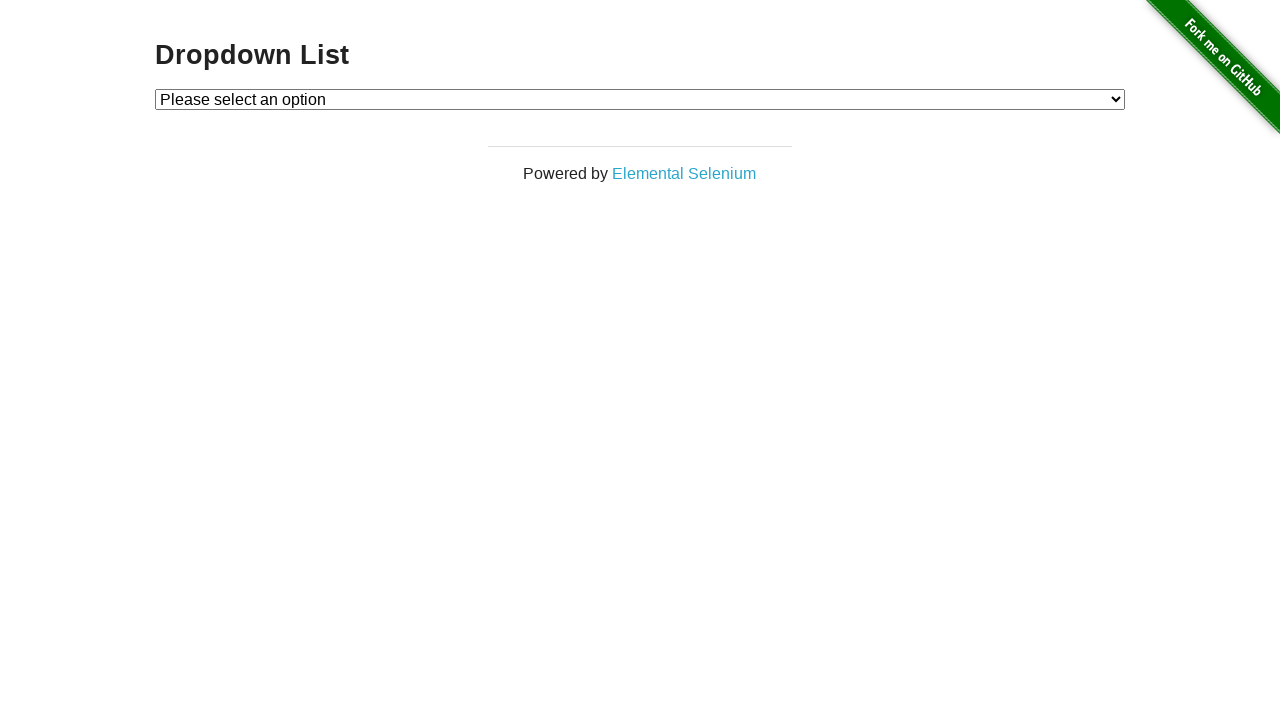

Selected Option 1 from dropdown menu using index selection method on select#dropdown
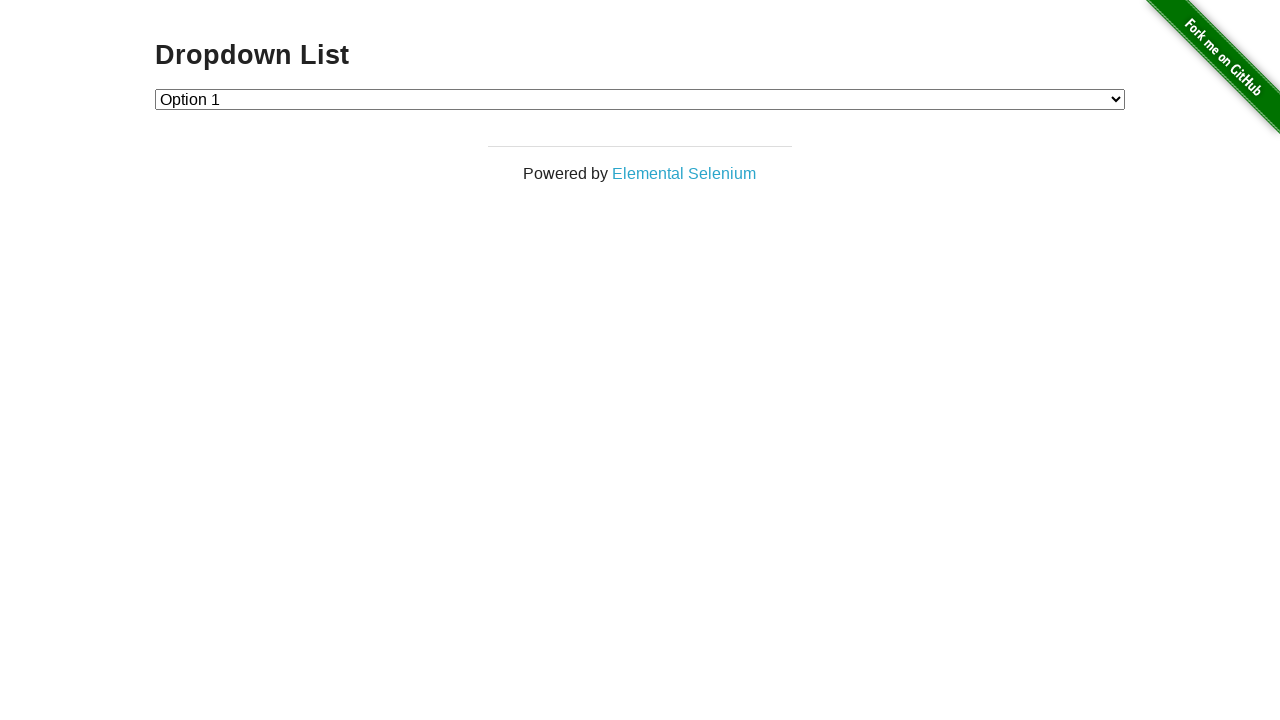

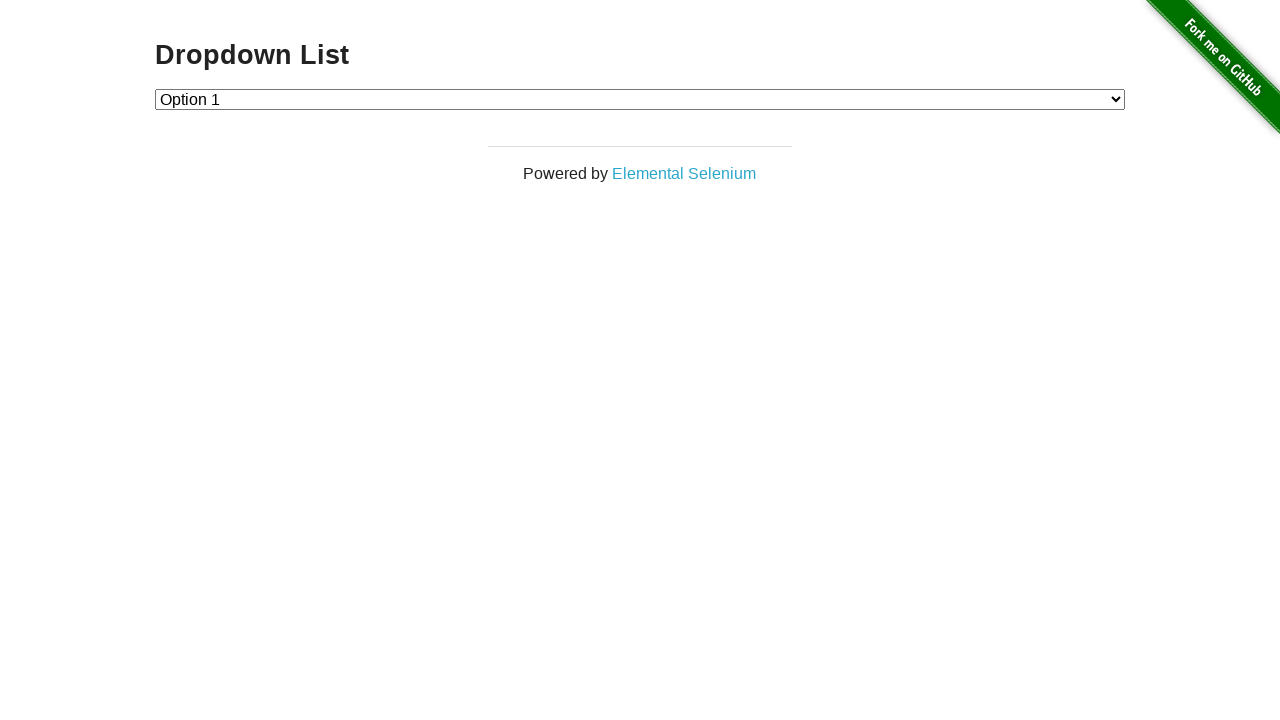